Tests that the currently applied filter link is highlighted

Starting URL: https://demo.playwright.dev/todomvc

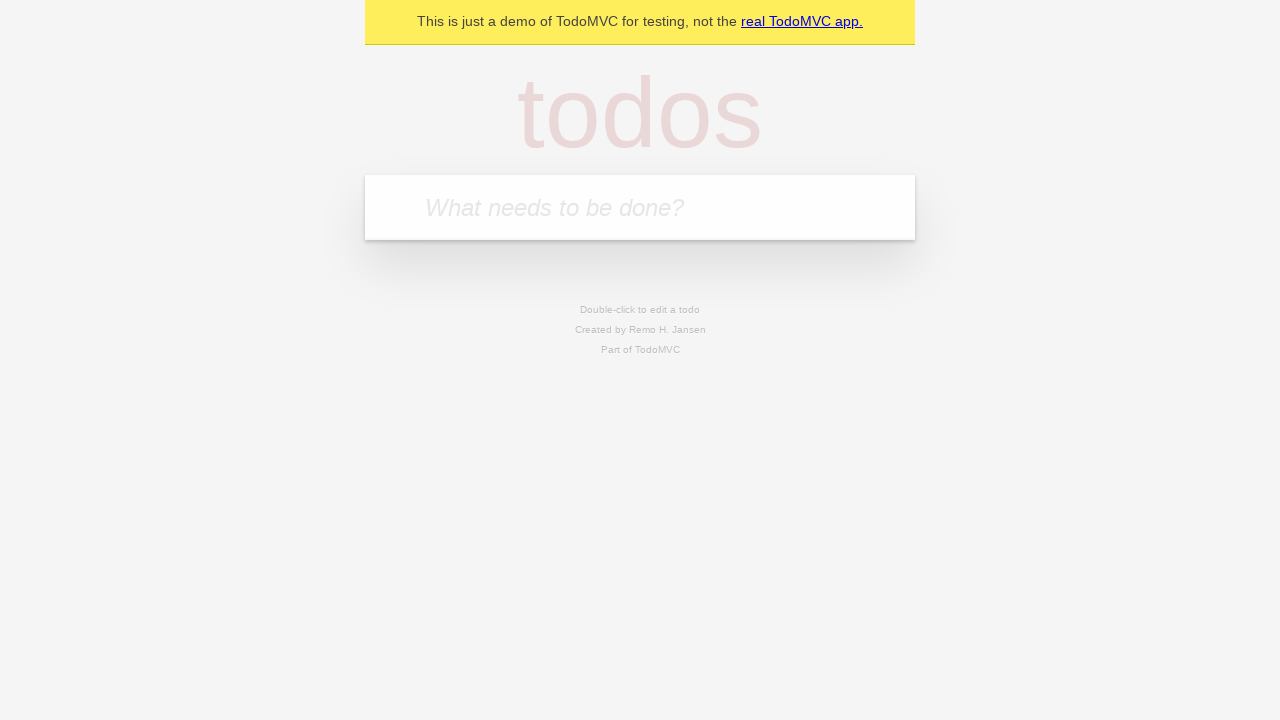

Filled todo input with 'watch monty python' on internal:attr=[placeholder="What needs to be done?"i]
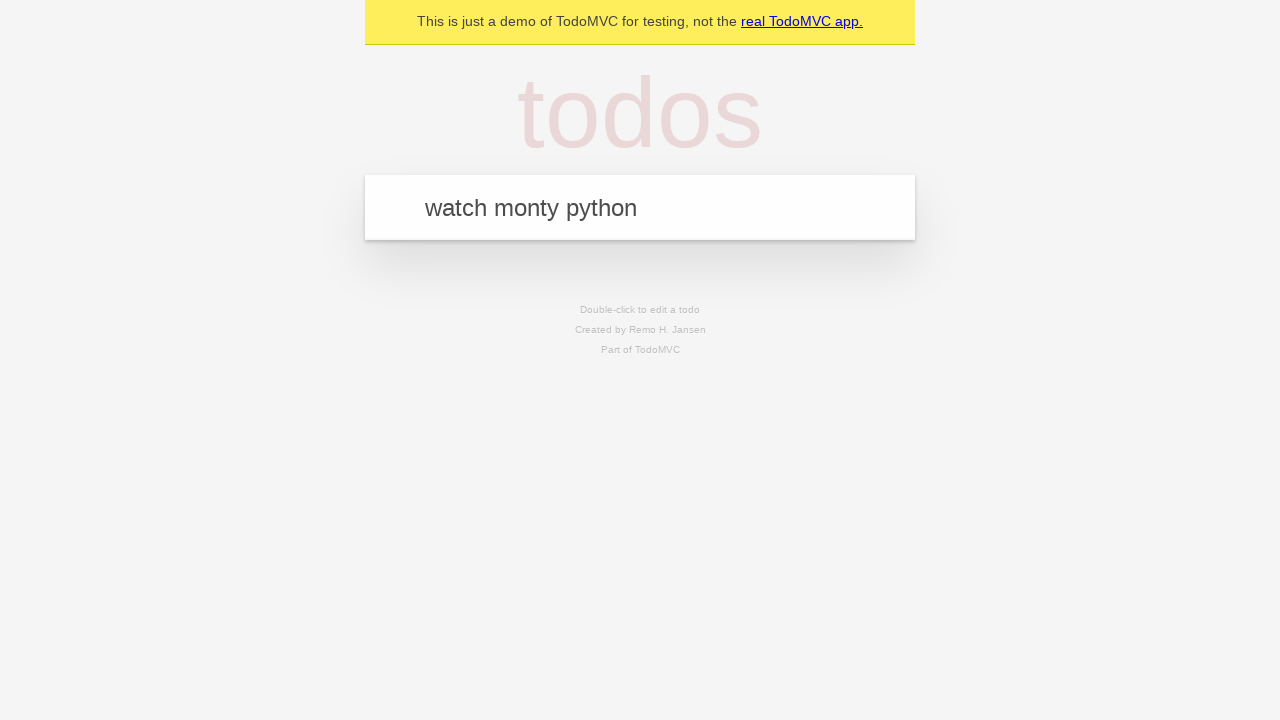

Pressed Enter to add todo 'watch monty python' on internal:attr=[placeholder="What needs to be done?"i]
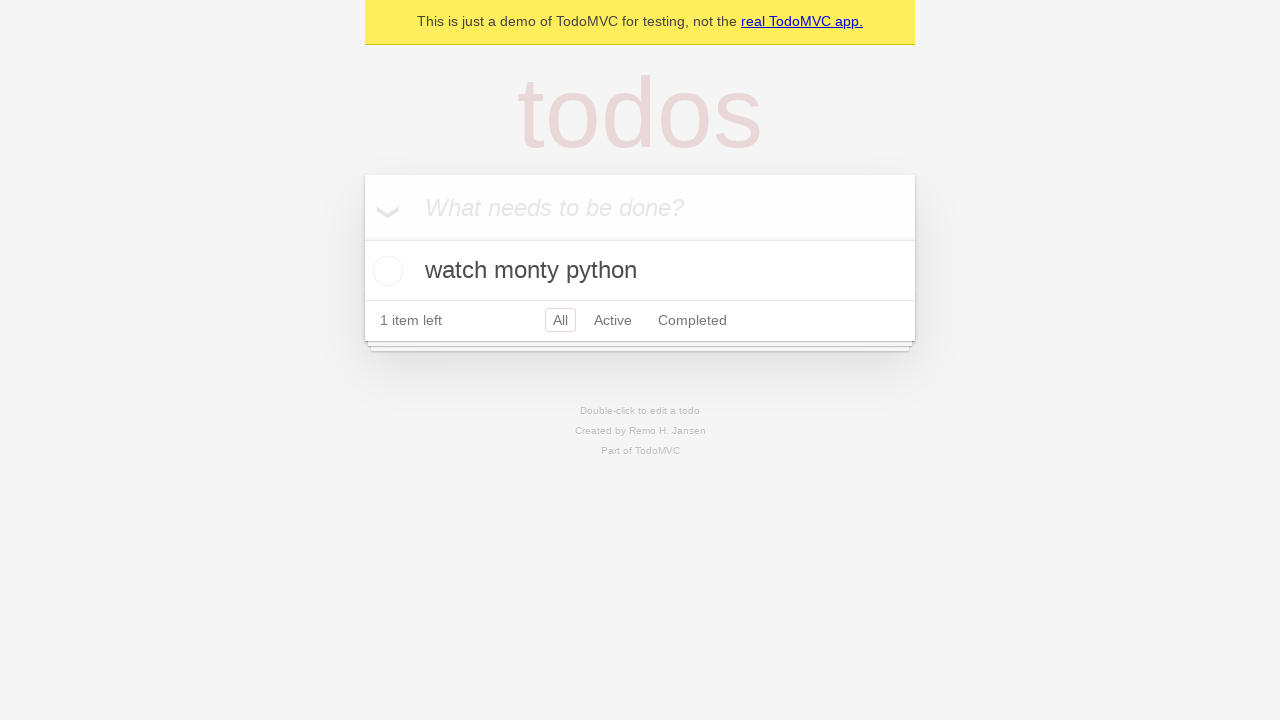

Filled todo input with 'feed the cat' on internal:attr=[placeholder="What needs to be done?"i]
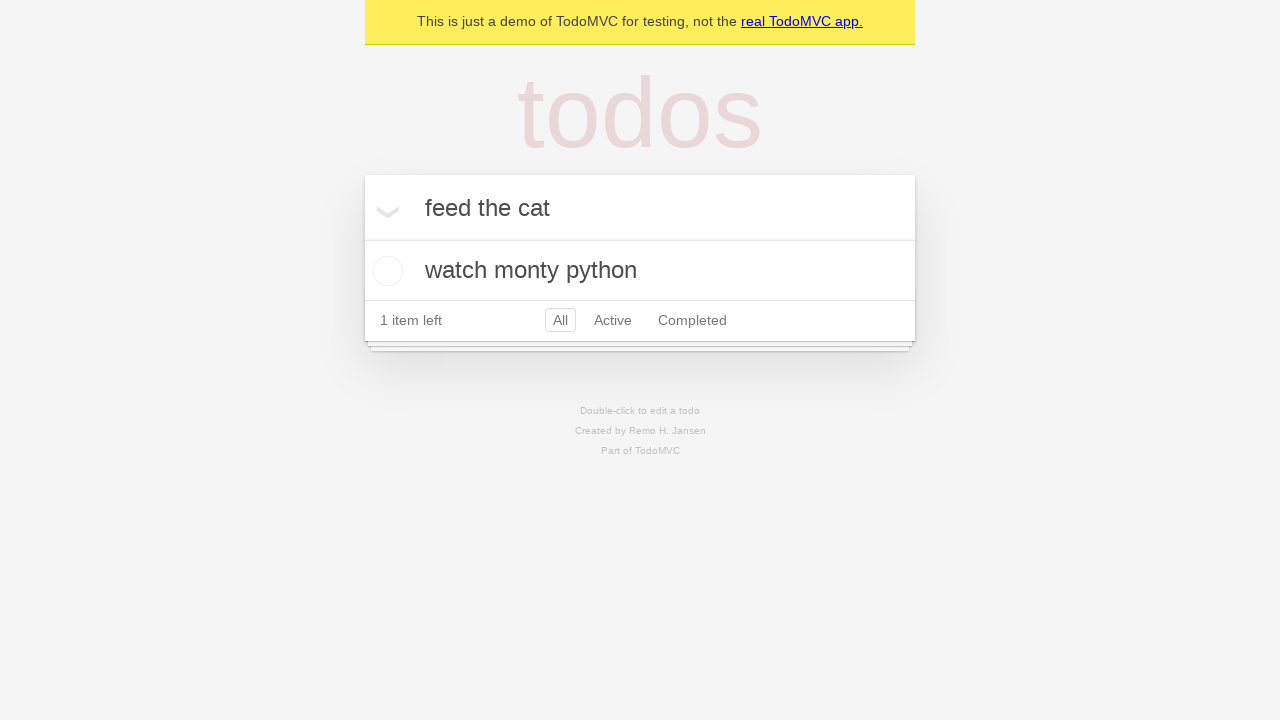

Pressed Enter to add todo 'feed the cat' on internal:attr=[placeholder="What needs to be done?"i]
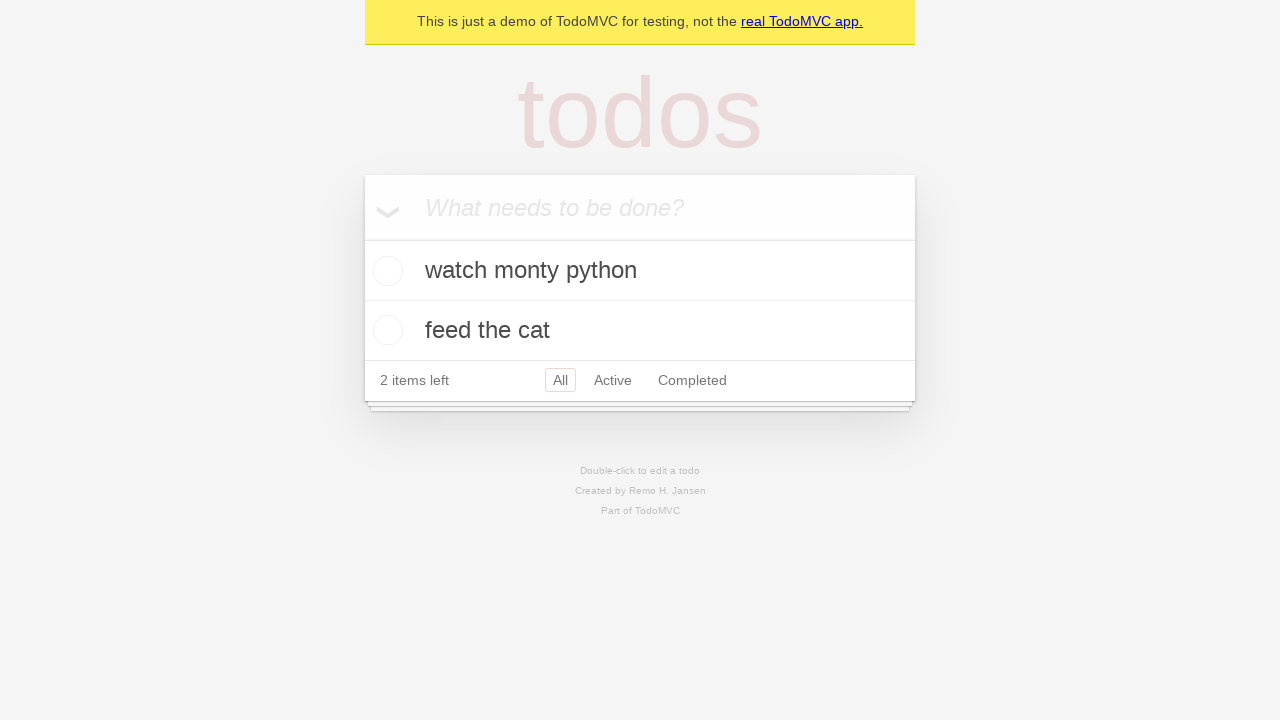

Filled todo input with 'book a doctors appointment' on internal:attr=[placeholder="What needs to be done?"i]
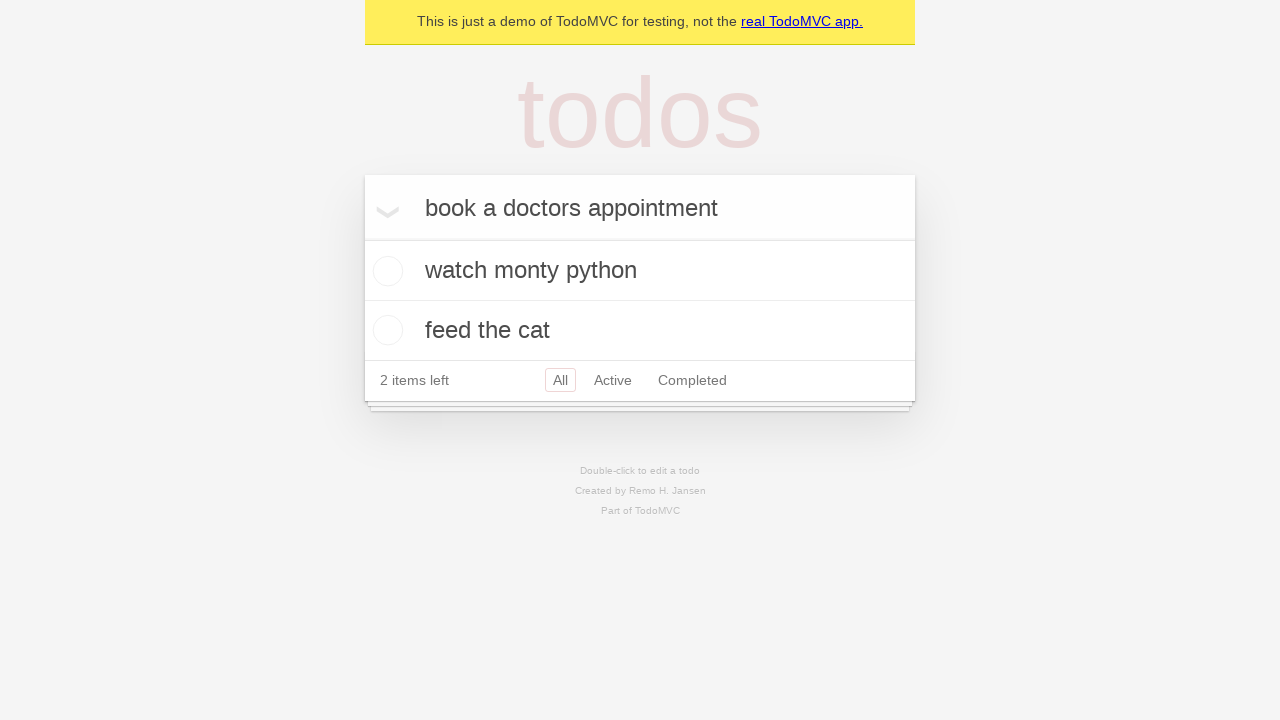

Pressed Enter to add todo 'book a doctors appointment' on internal:attr=[placeholder="What needs to be done?"i]
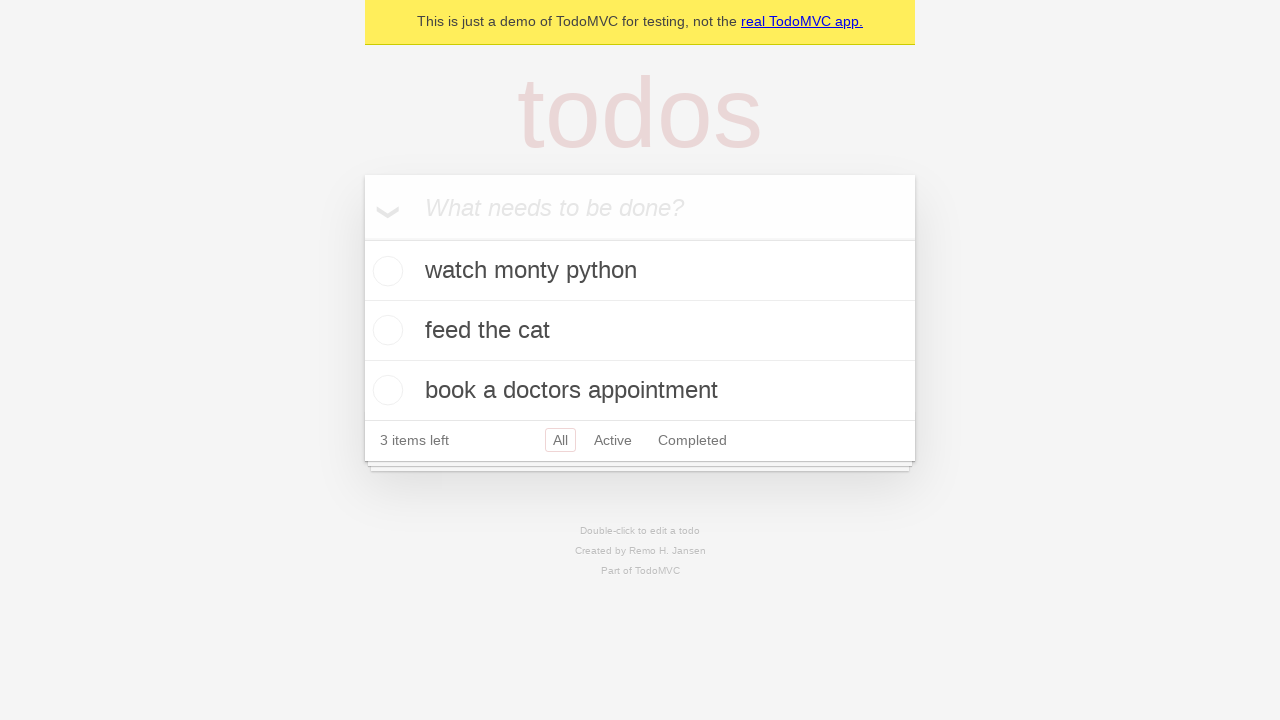

Clicked Active filter link at (613, 440) on internal:role=link[name="Active"i]
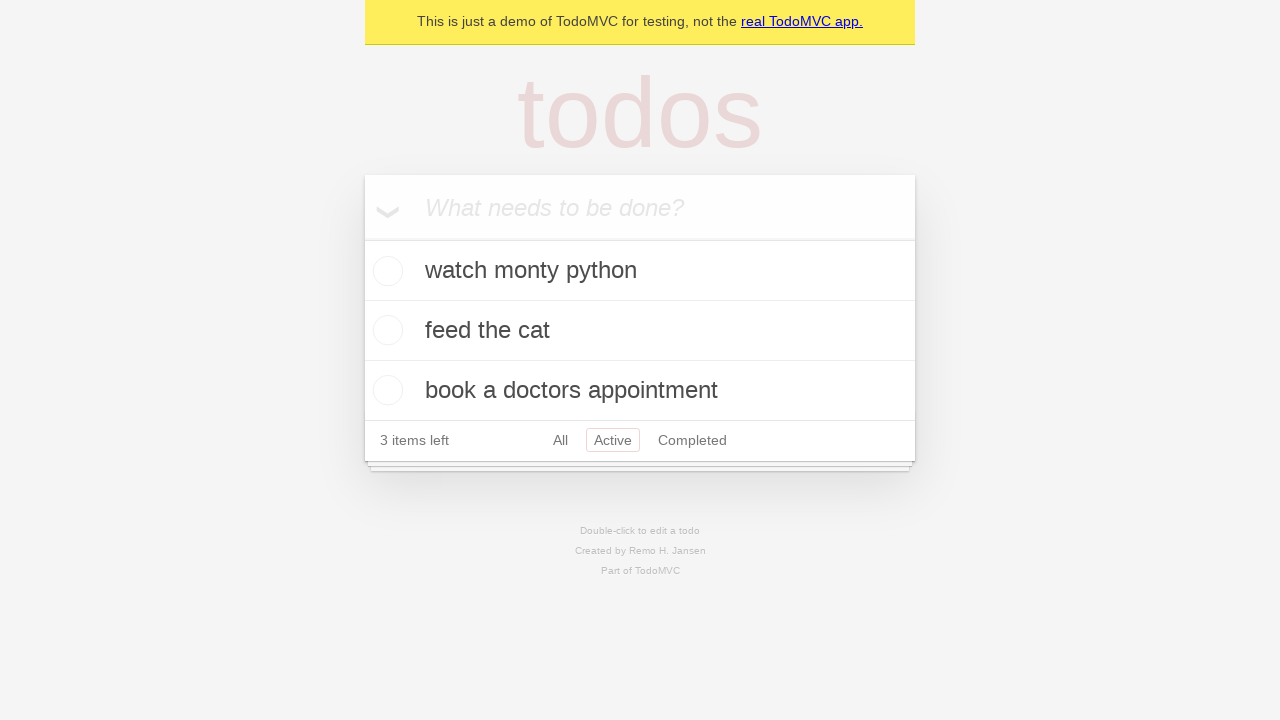

Clicked Completed filter link to verify highlight changes at (692, 440) on internal:role=link[name="Completed"i]
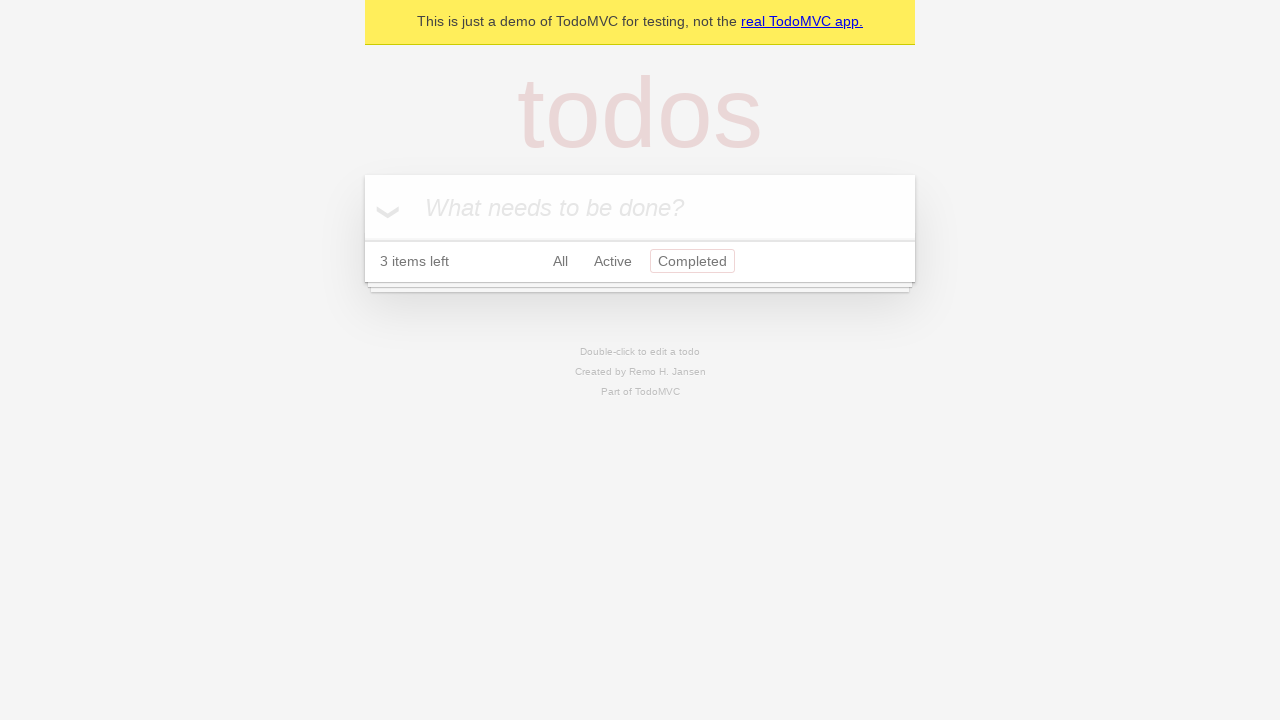

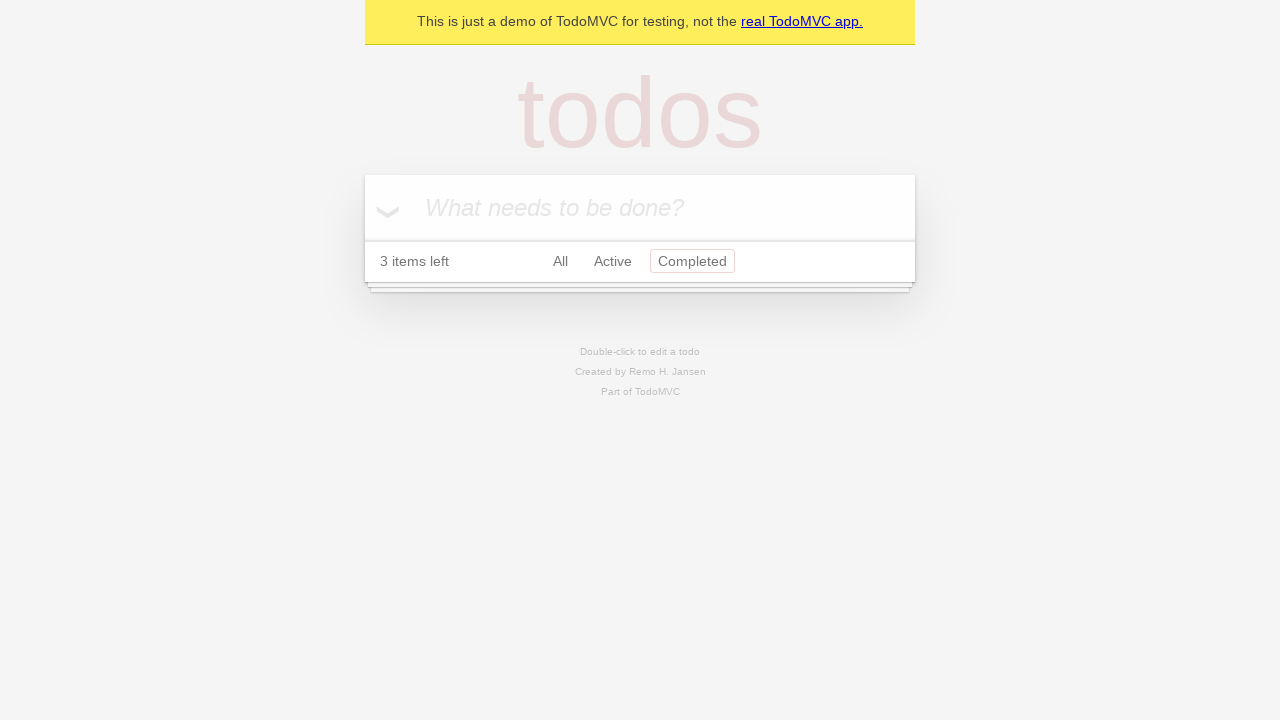